Tests handling a basic JavaScript alert by clicking a button, accepting the alert, and verifying the result message

Starting URL: https://the-internet.herokuapp.com/javascript_alerts

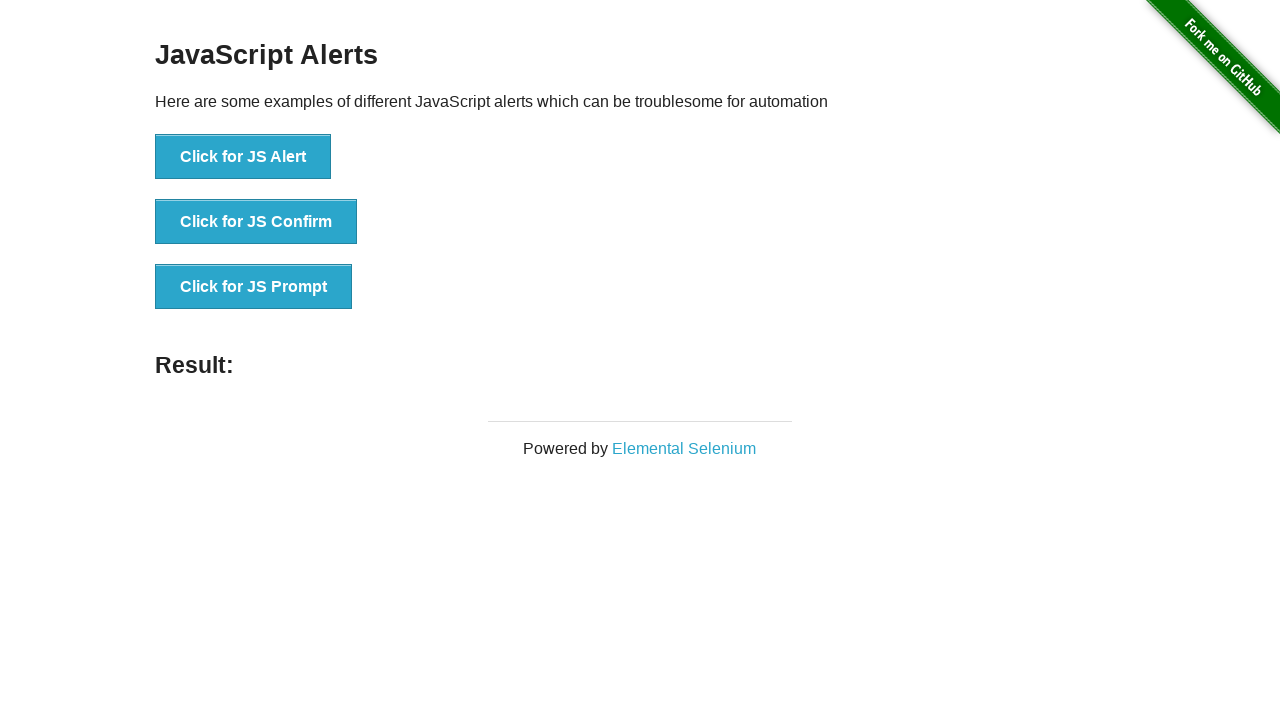

Clicked button to trigger JavaScript alert at (243, 157) on xpath=//div[@id='content']//ul//button[.='Click for JS Alert']
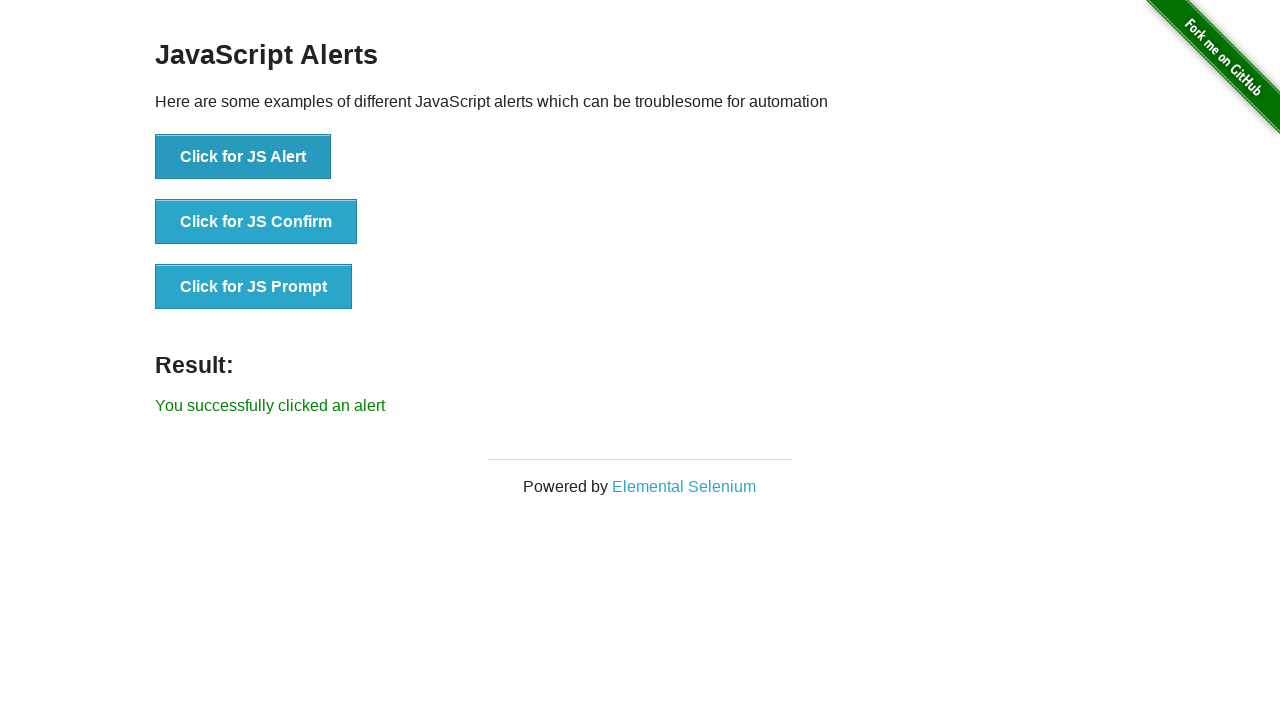

Set up dialog handler to accept alert
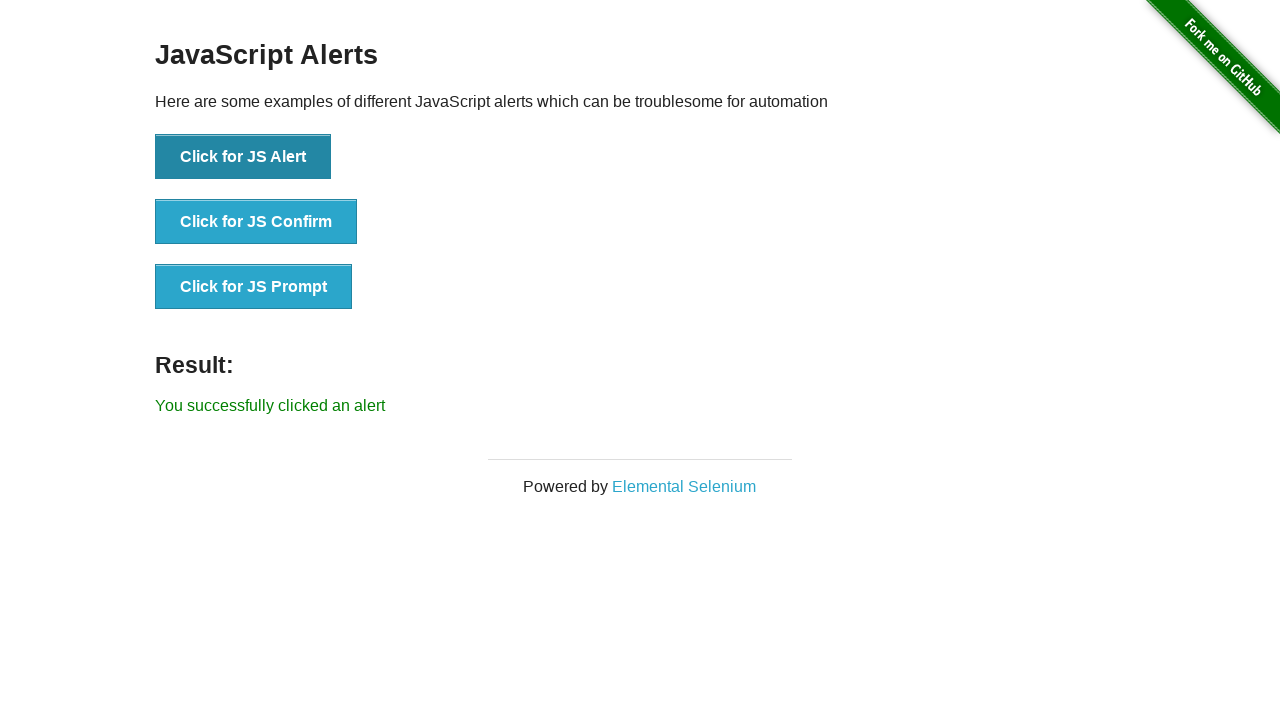

Alert accepted and result message loaded
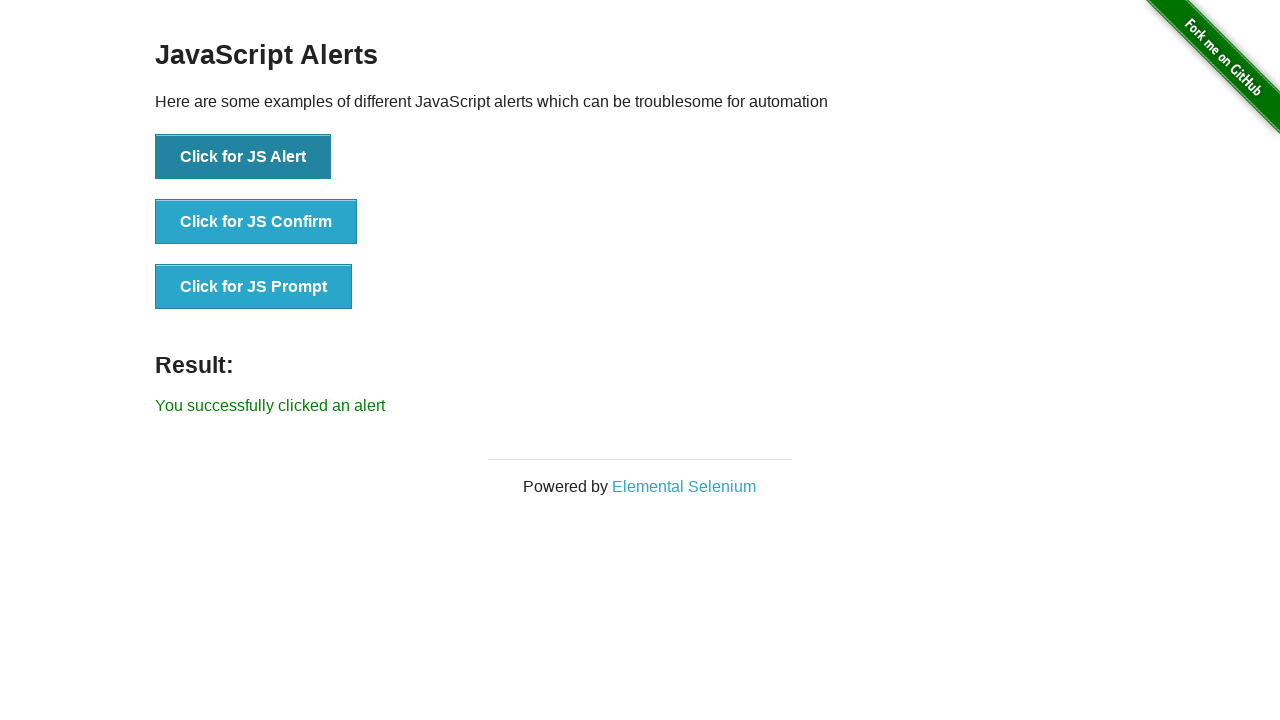

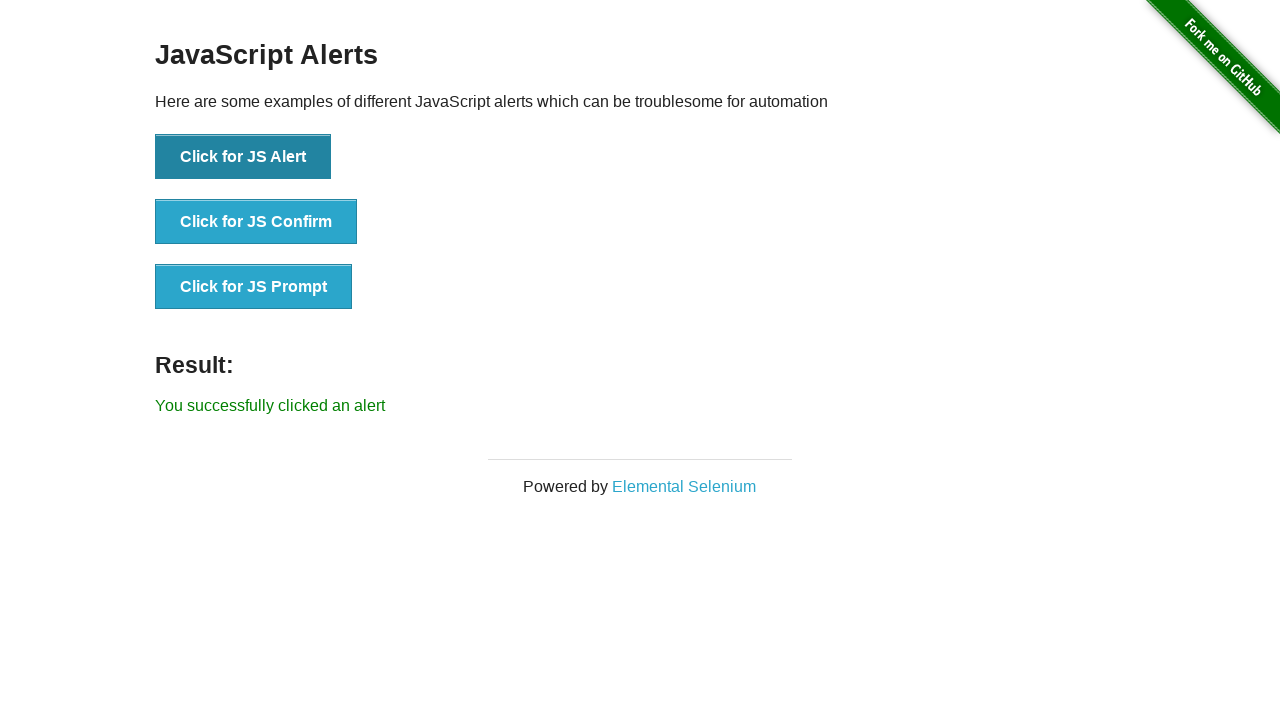